Tests tooltip functionality by hovering over the text input field and verifying the tooltip appears

Starting URL: https://demoqa.com/tool-tips

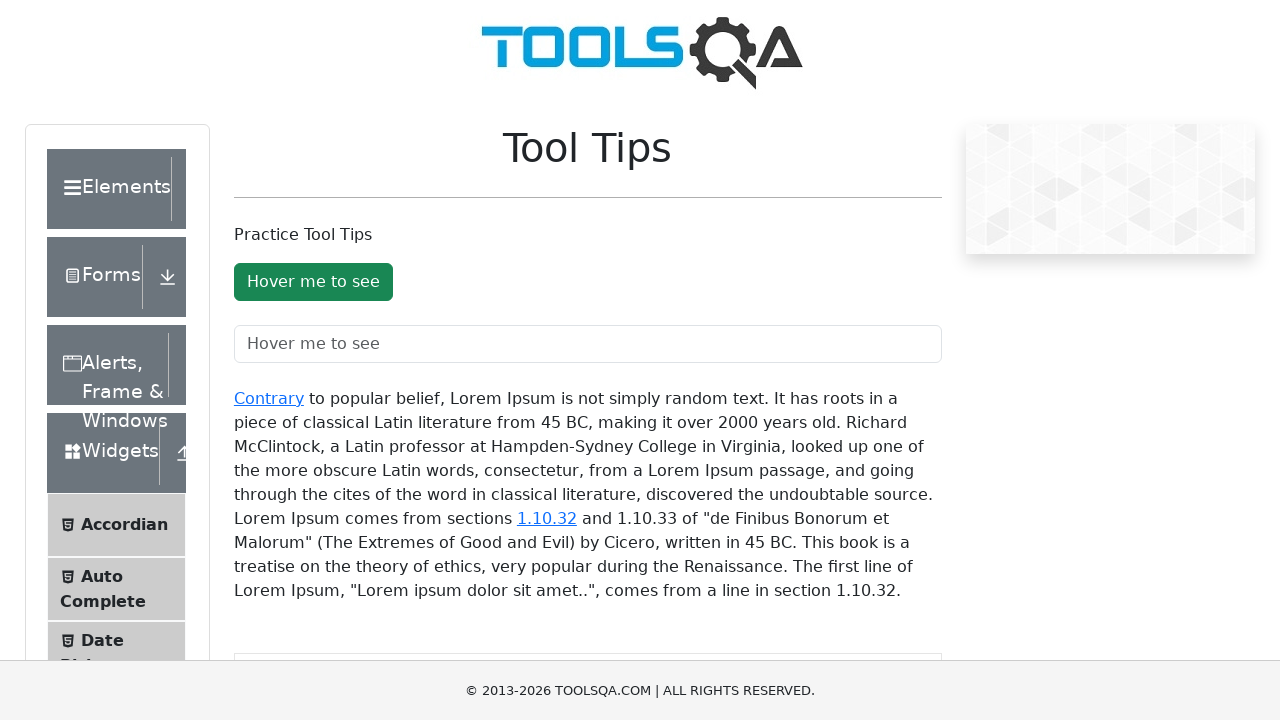

Hovered over the text input field to trigger tooltip at (588, 344) on #toolTipTextField
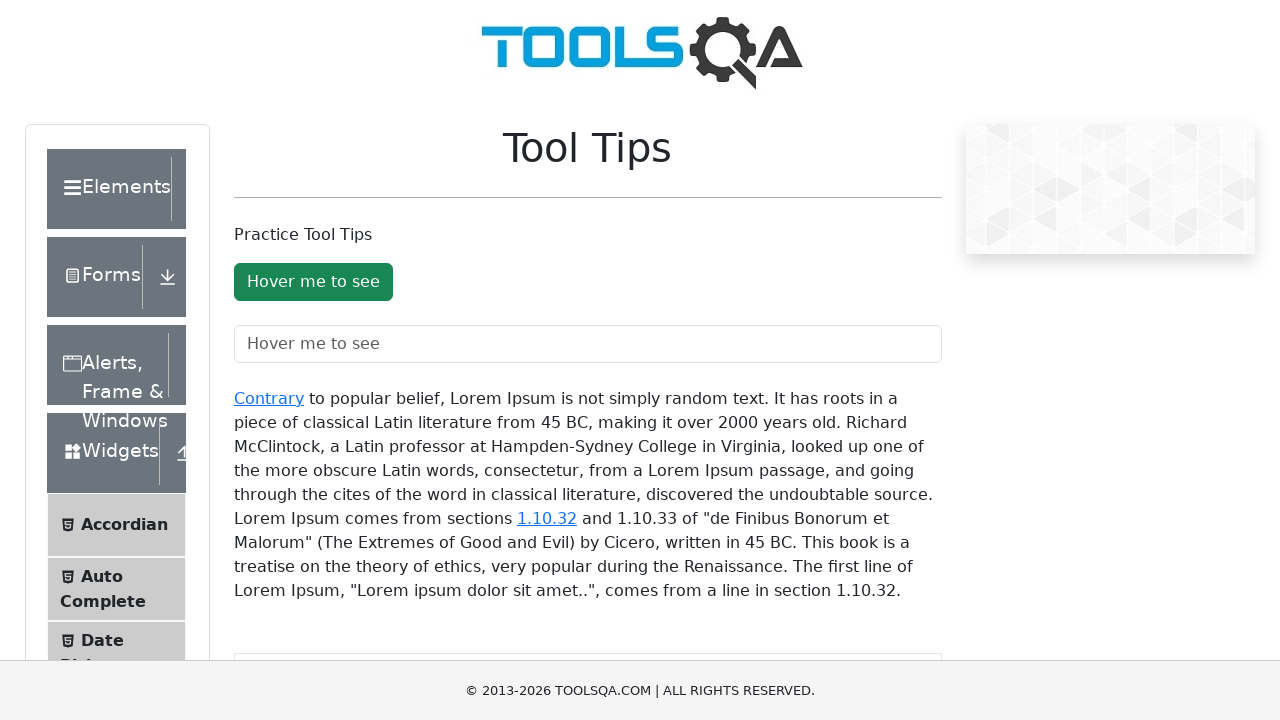

Tooltip appeared and is now visible
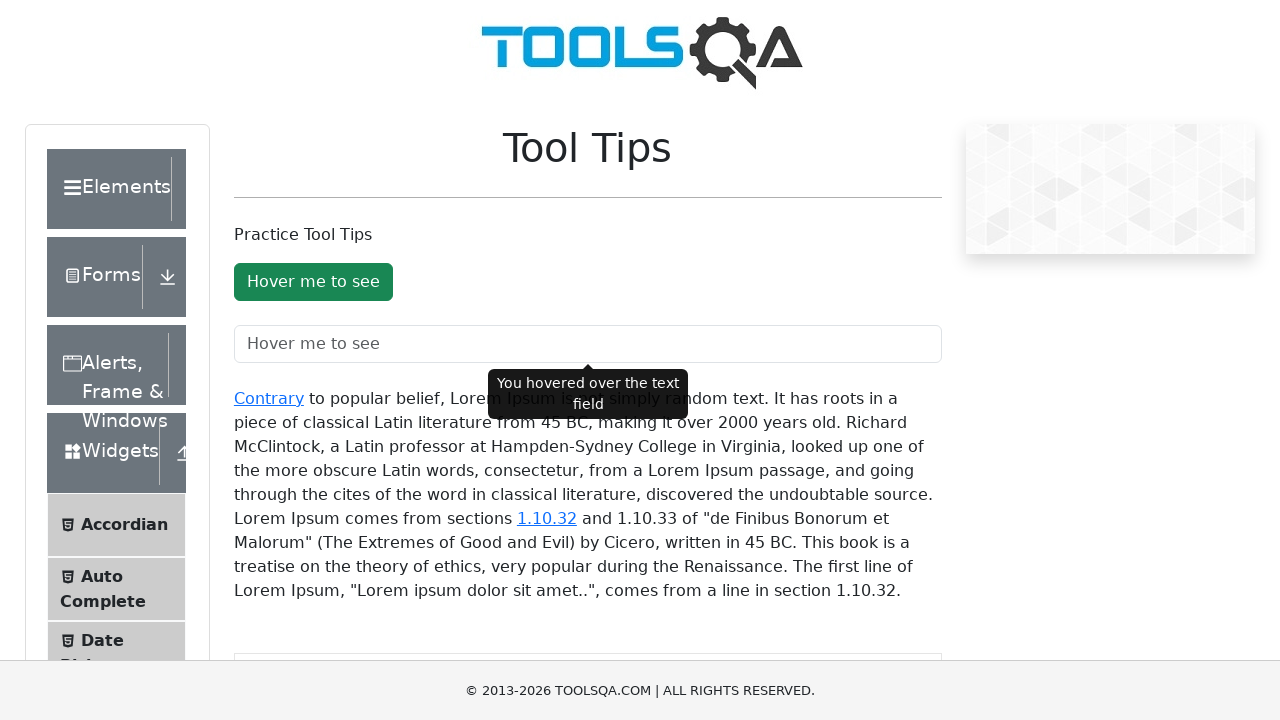

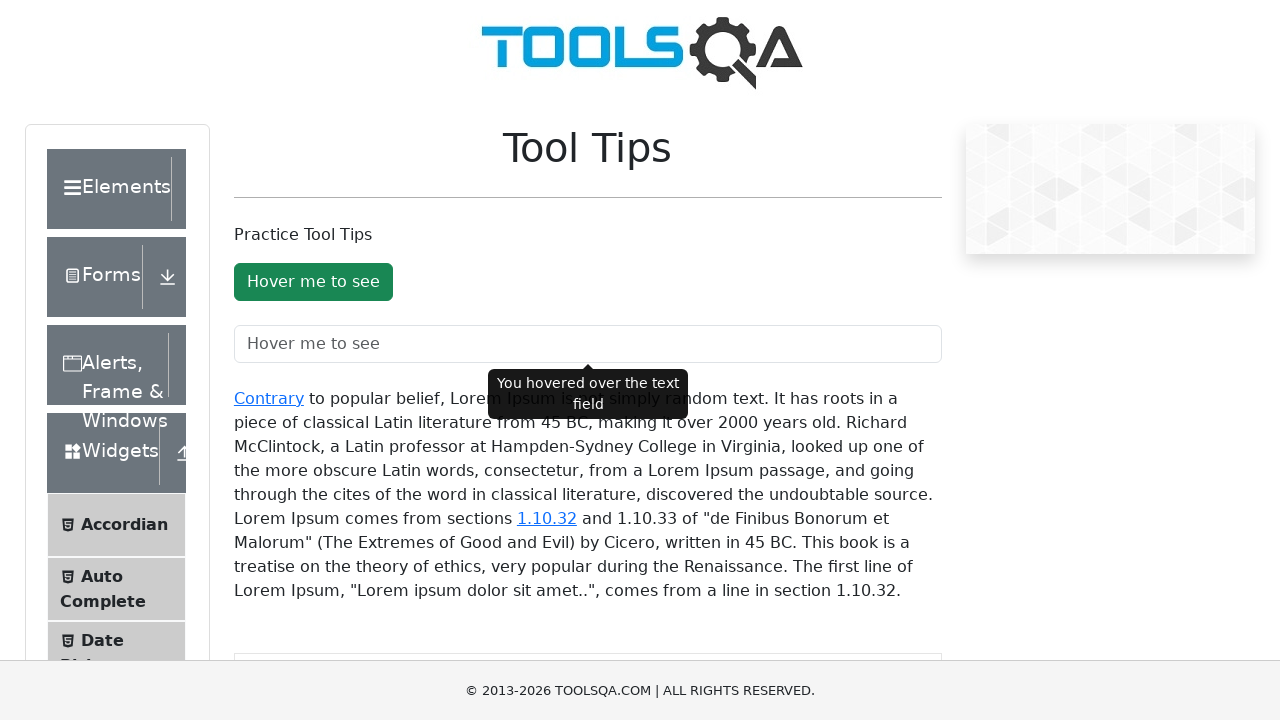